Tests a registration form by filling all required input fields with test data, submitting the form, and verifying the success message is displayed.

Starting URL: http://suninjuly.github.io/registration1.html

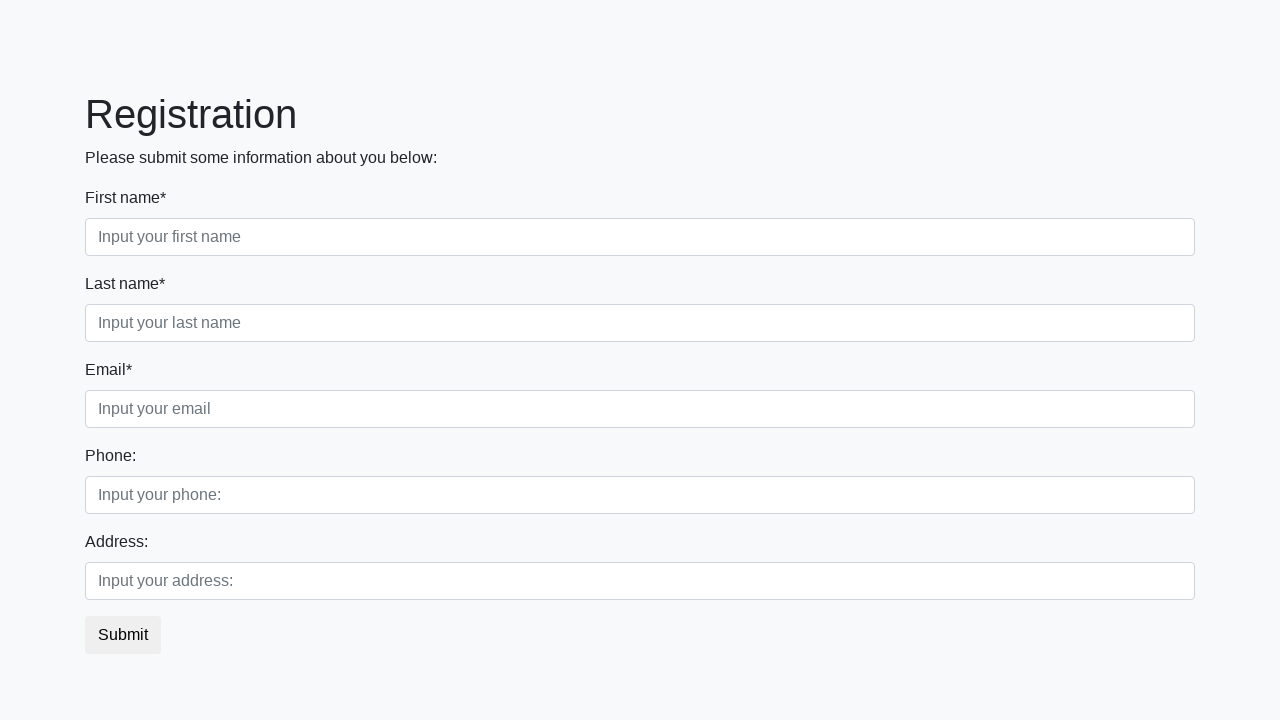

Navigated to registration form page
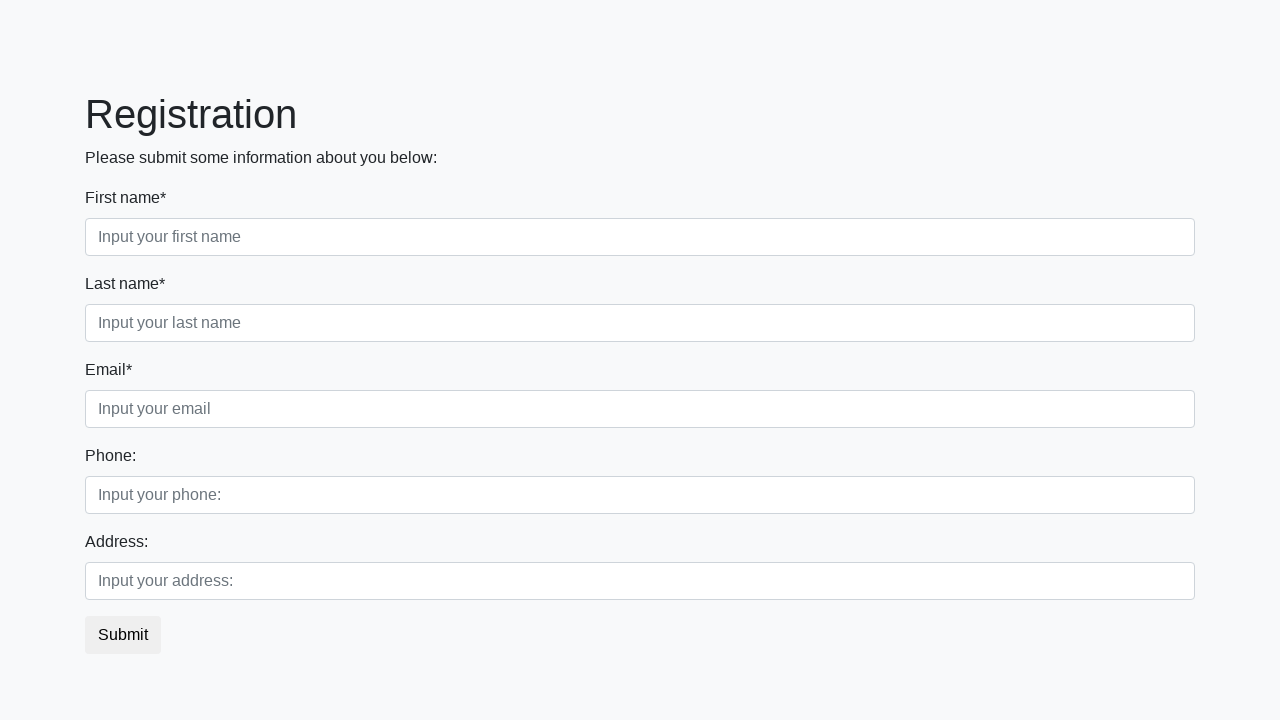

Located all required input fields
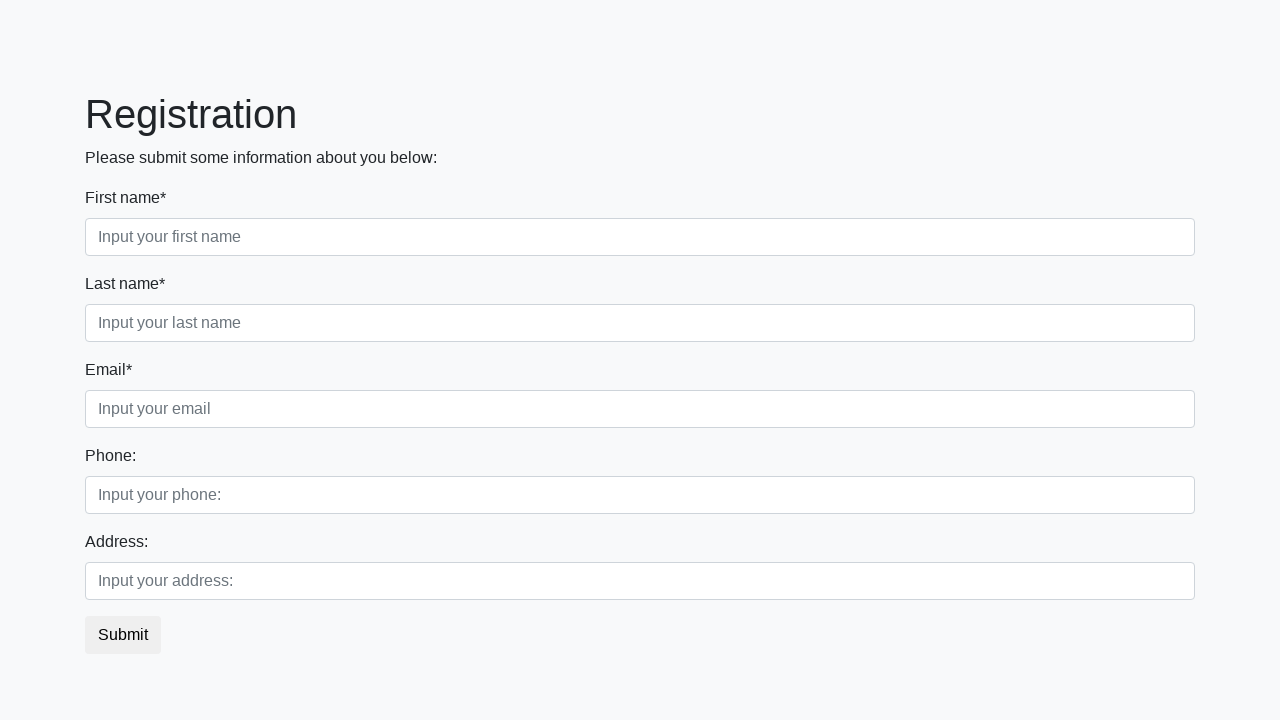

Found 3 required input fields
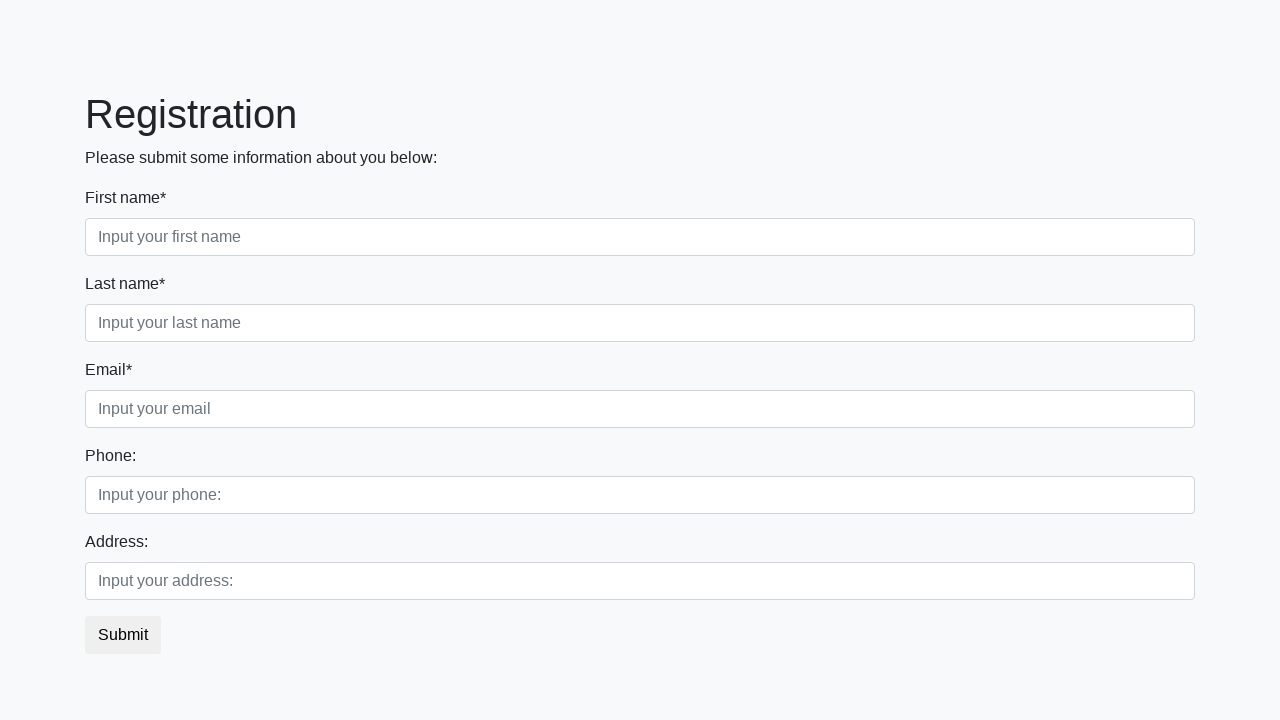

Filled required input field 1 with test data on input[required] >> nth=0
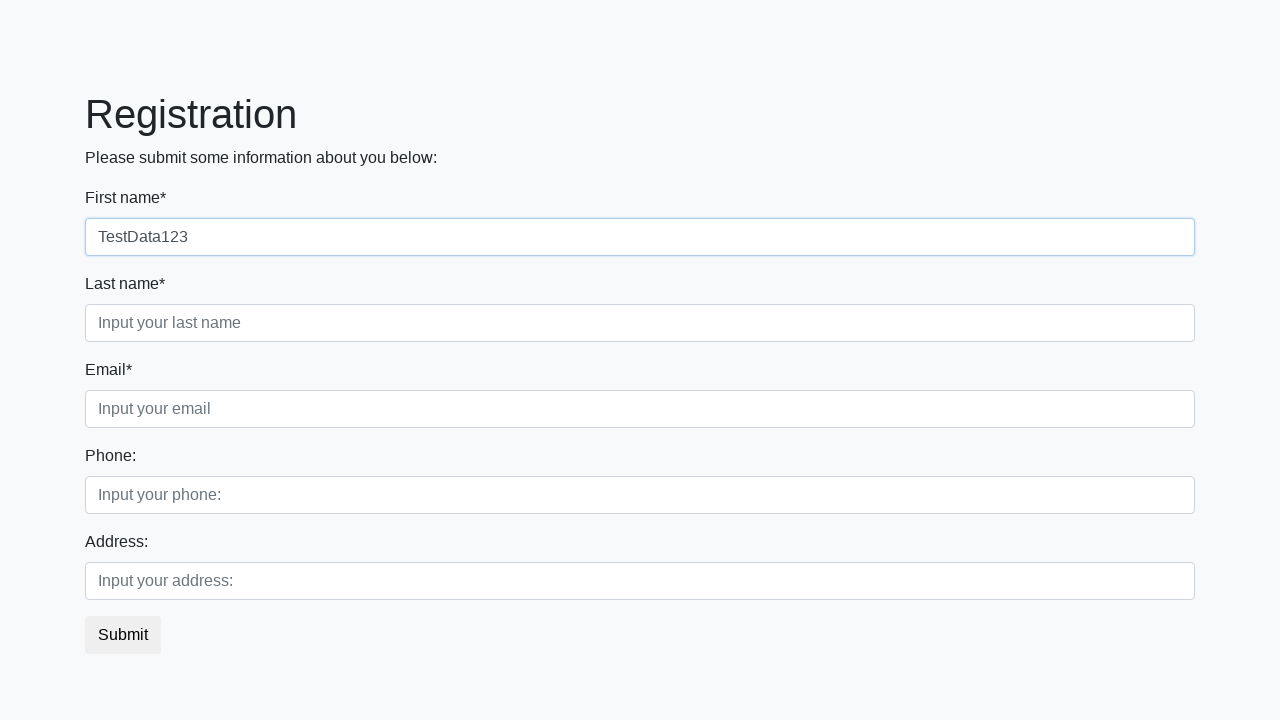

Filled required input field 2 with test data on input[required] >> nth=1
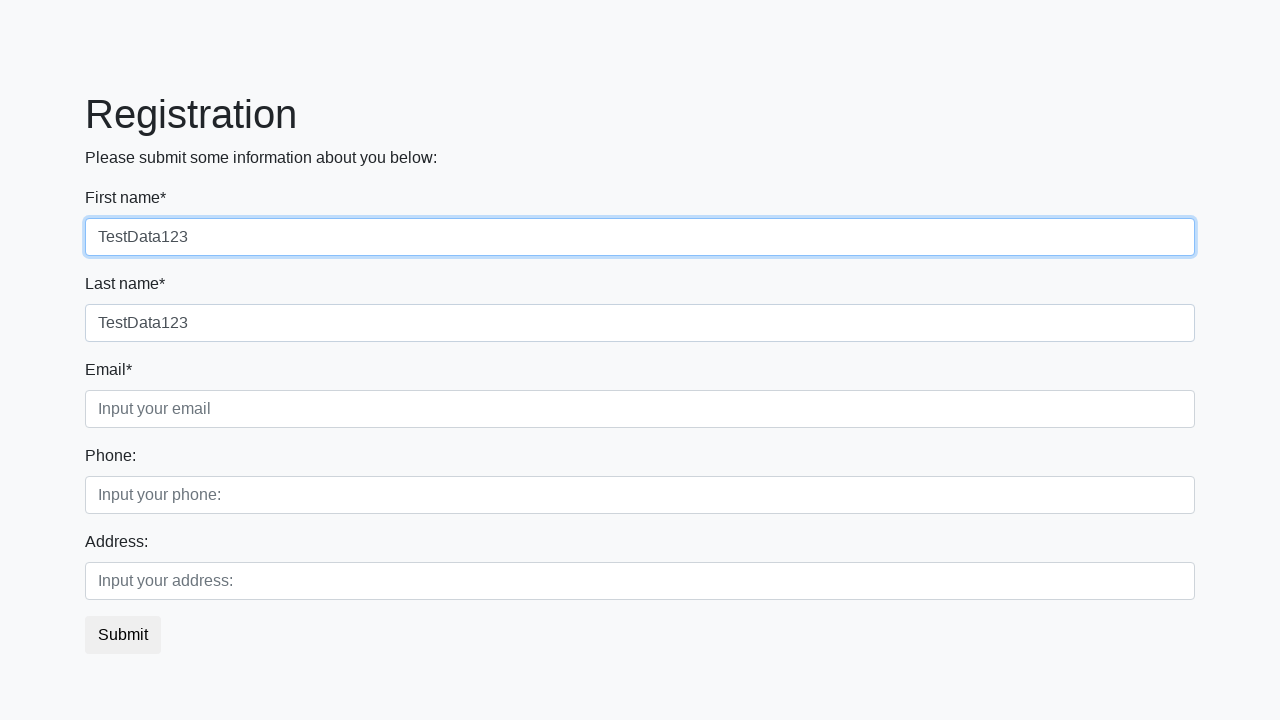

Filled required input field 3 with test data on input[required] >> nth=2
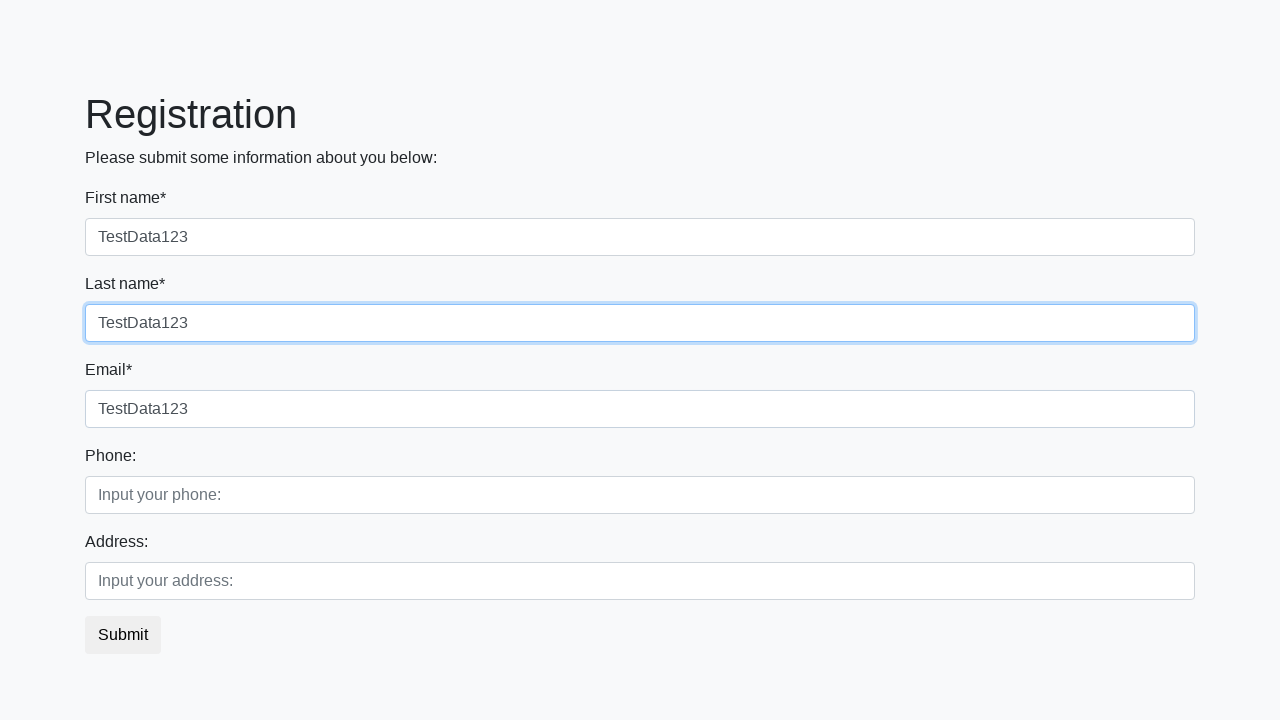

Clicked submit button to register at (123, 635) on button.btn
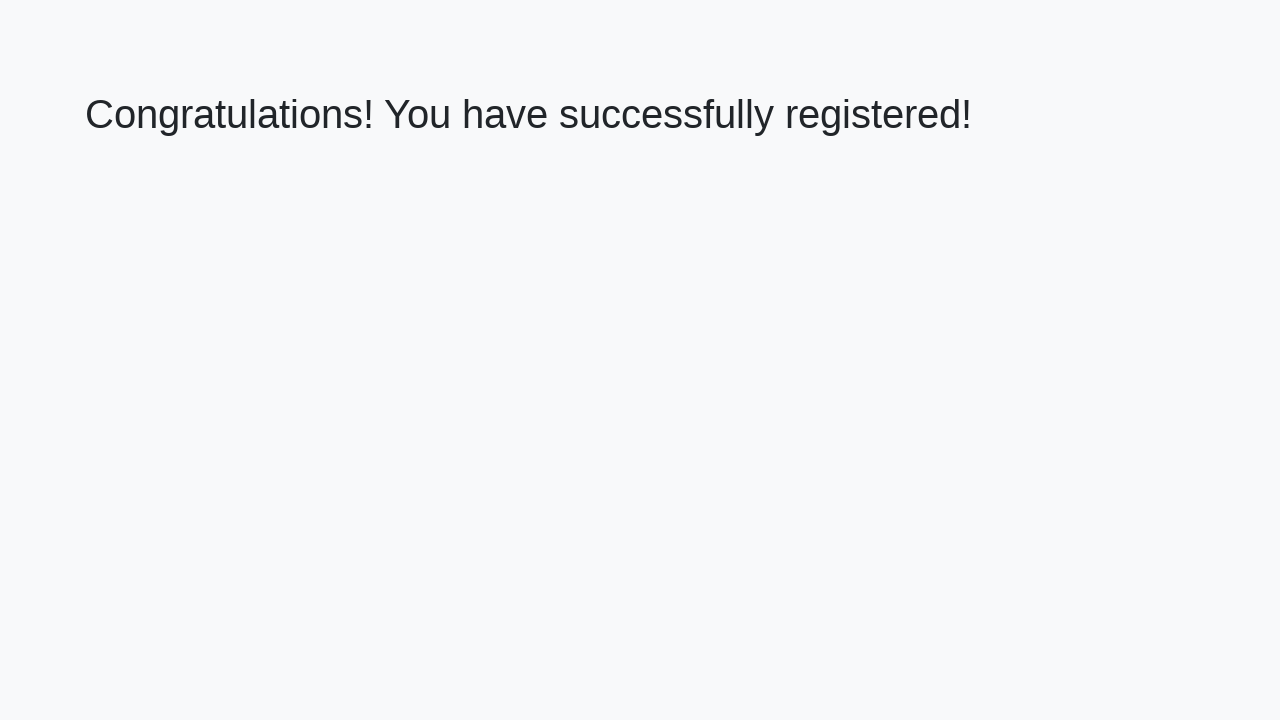

Success message heading loaded
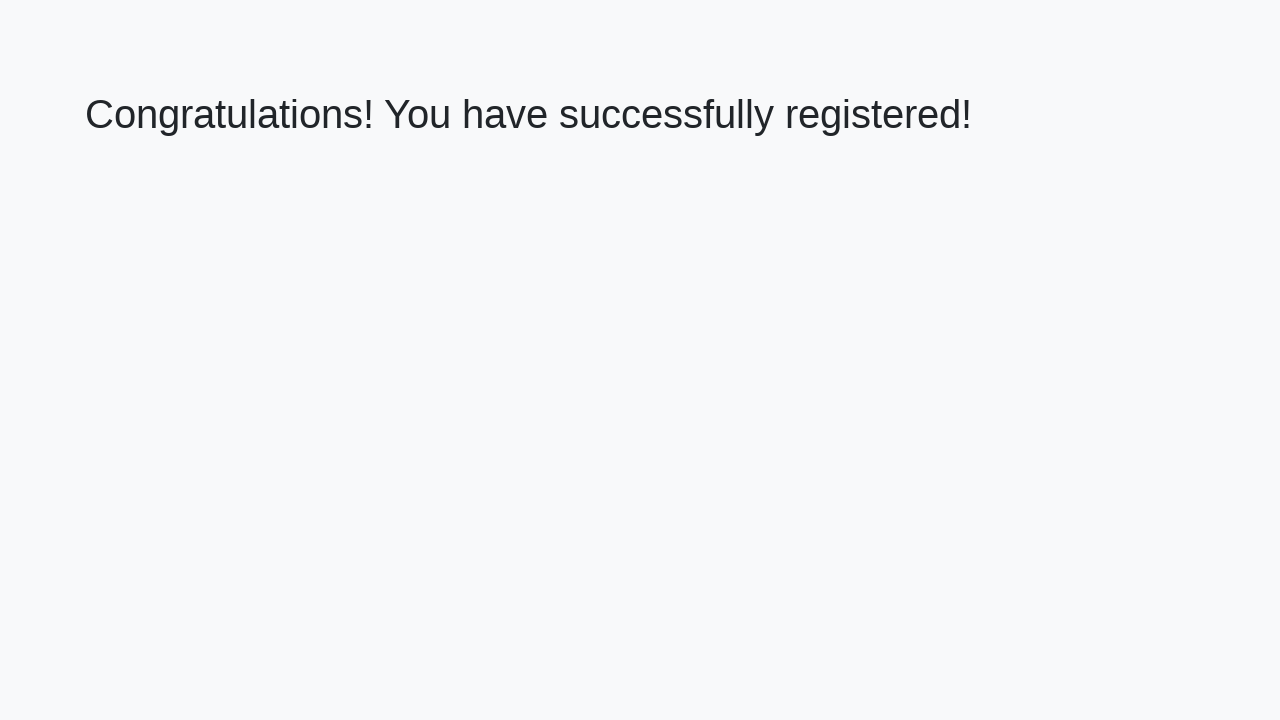

Retrieved success message text
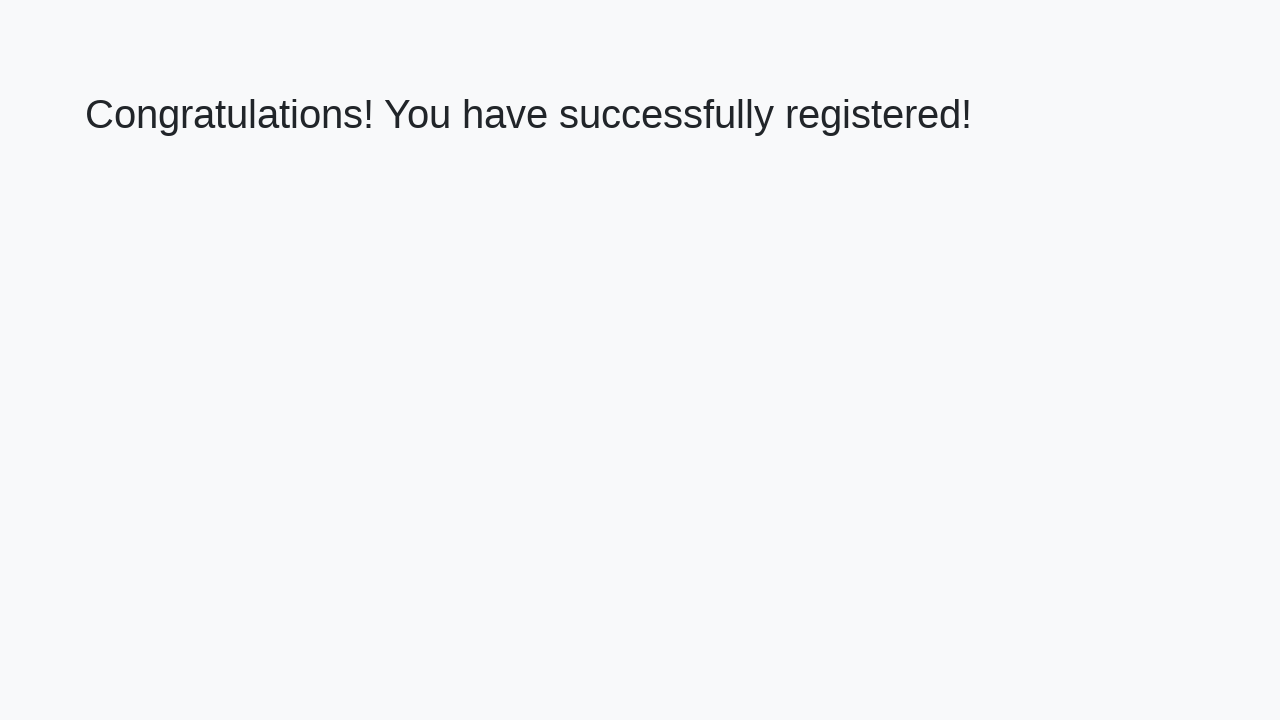

Verified success message matches expected text
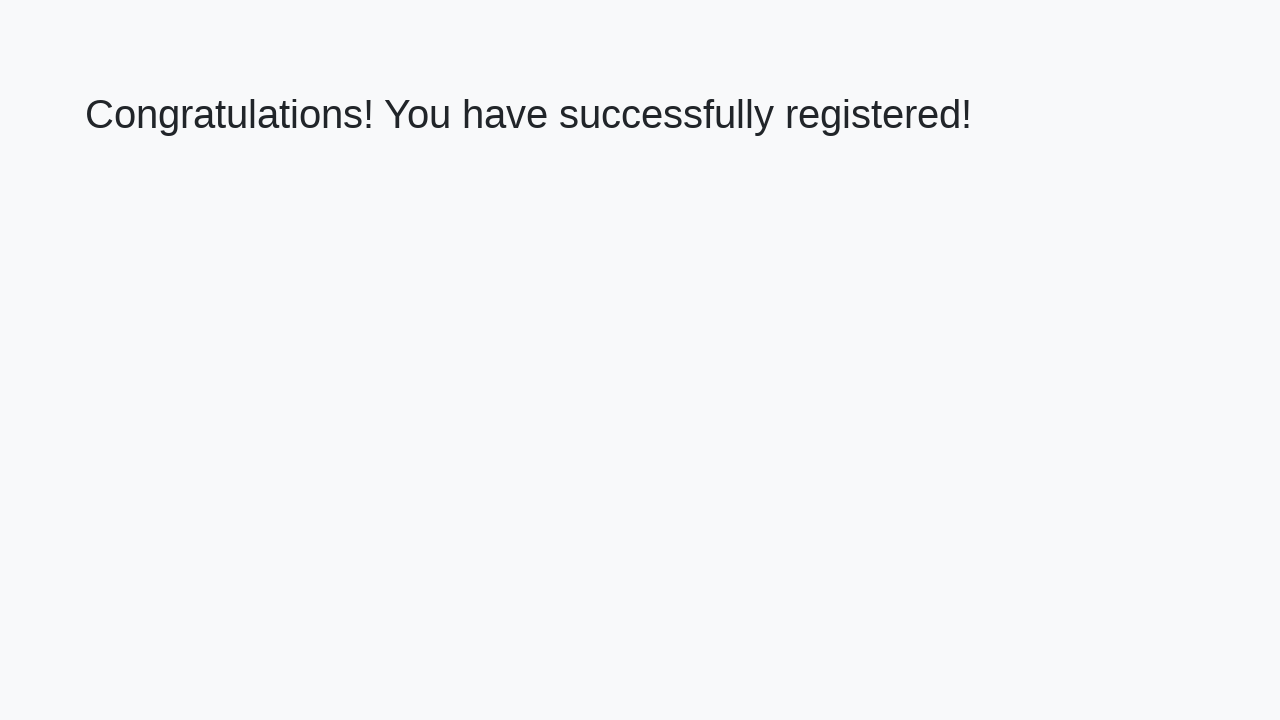

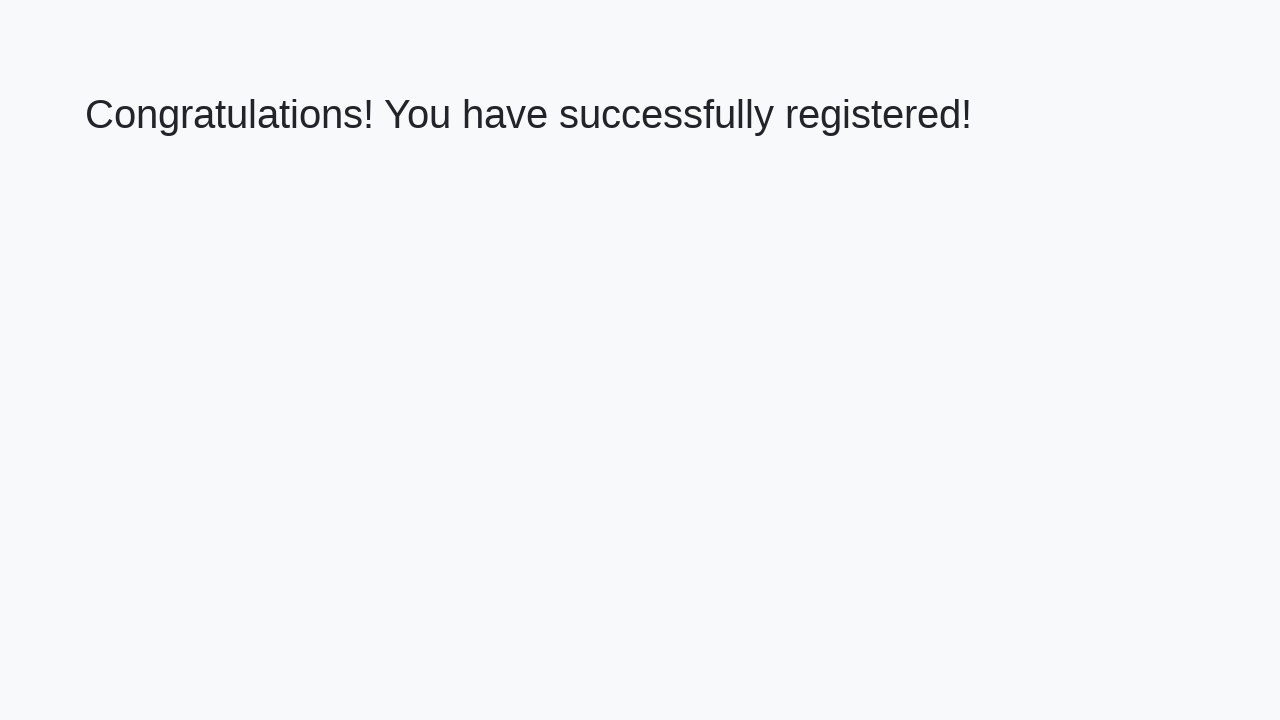